Tests moving mouse to absolute viewport coordinates

Starting URL: https://selenium.dev/selenium/web/mouse_interaction.html

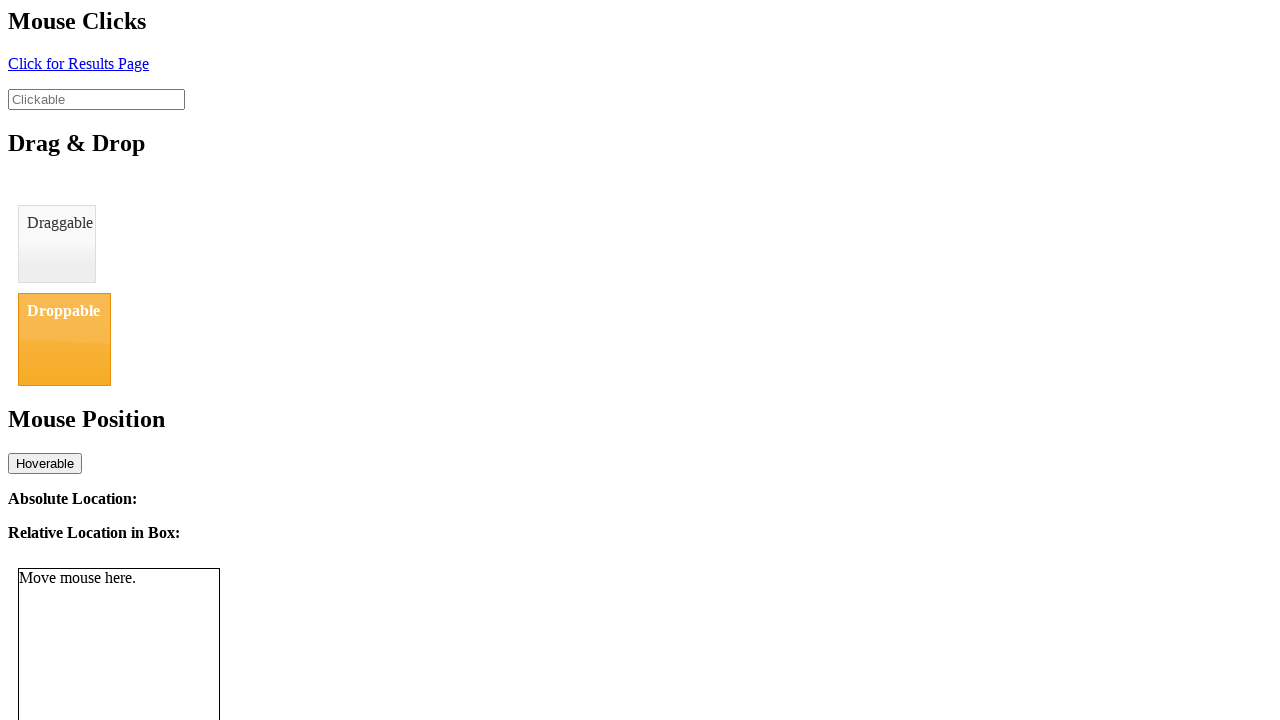

Moved mouse to absolute viewport coordinates (8, 12) at (8, 12)
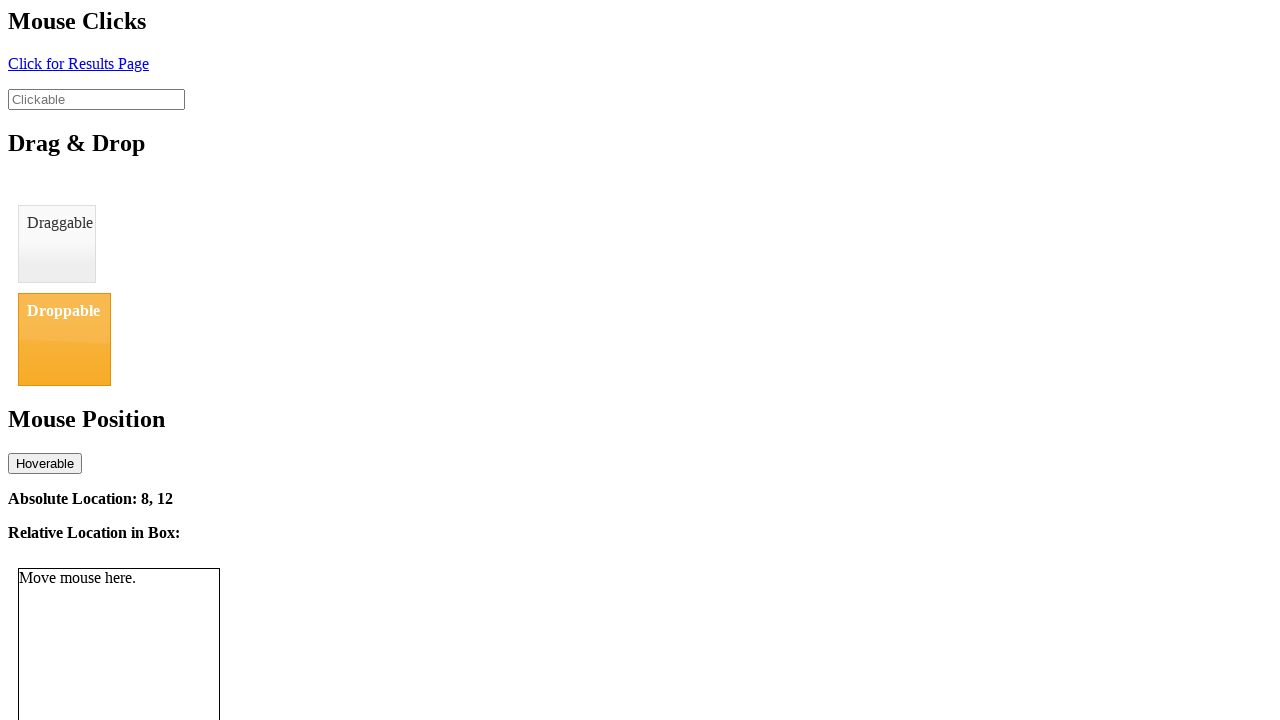

Verified absolute location element loaded
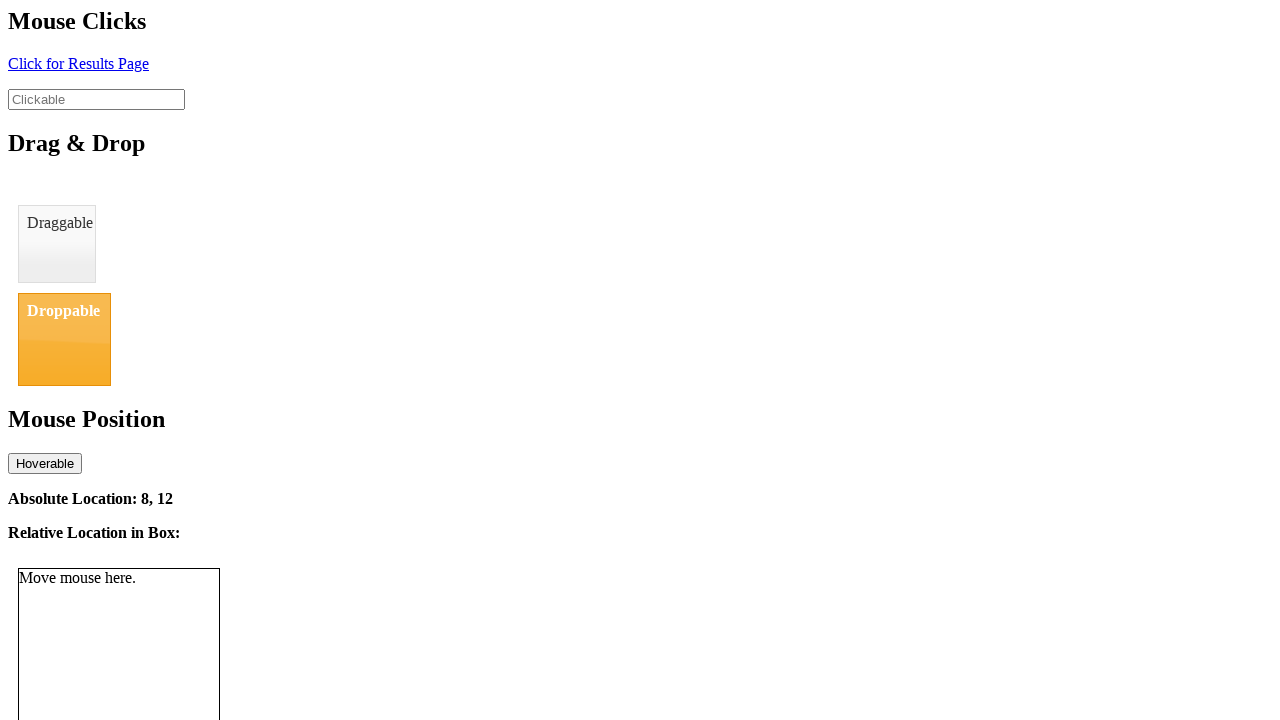

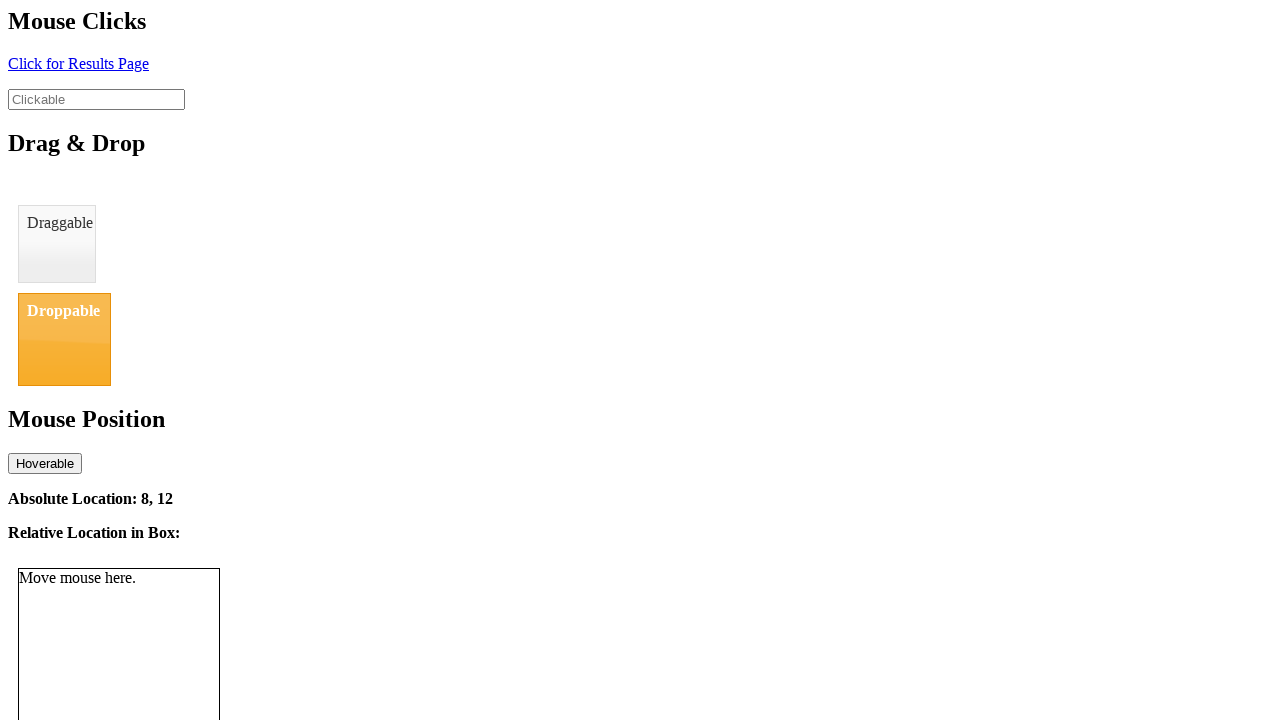